Navigates to a test automation practice website and scrolls down the page by 800 pixels to view content below the fold.

Starting URL: https://testautomationpractice.blogspot.com/

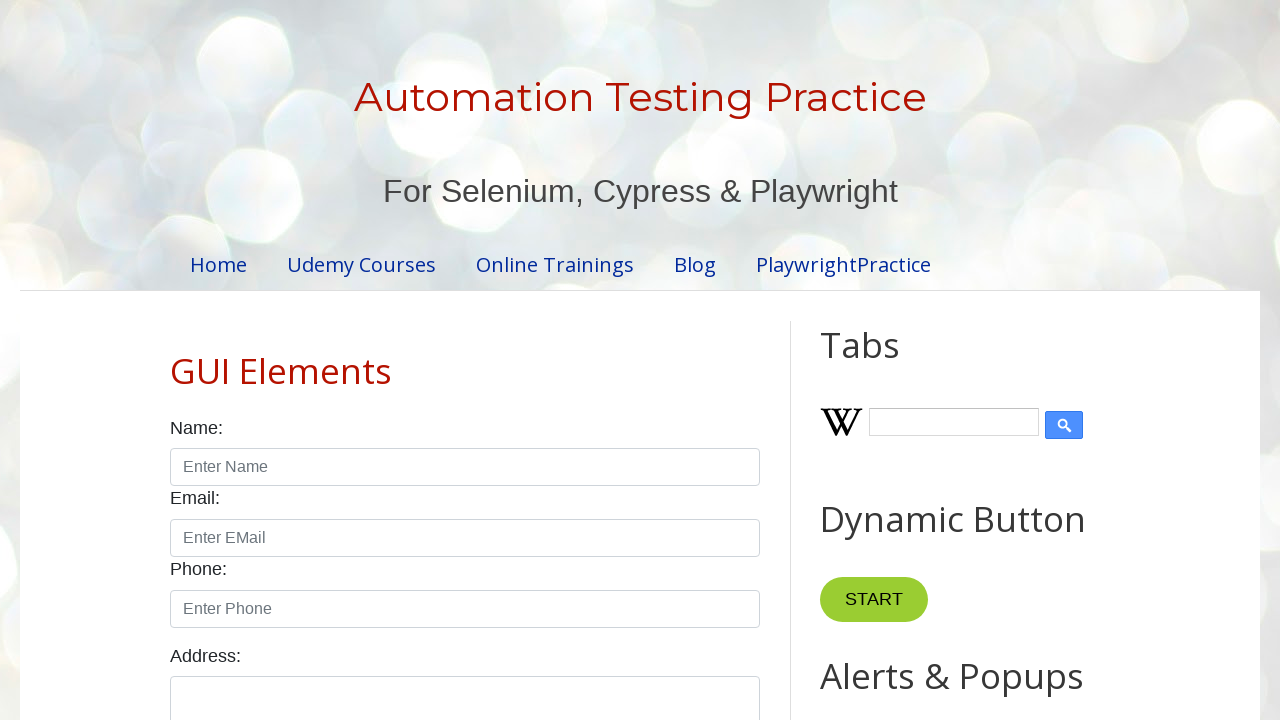

Navigated to test automation practice website
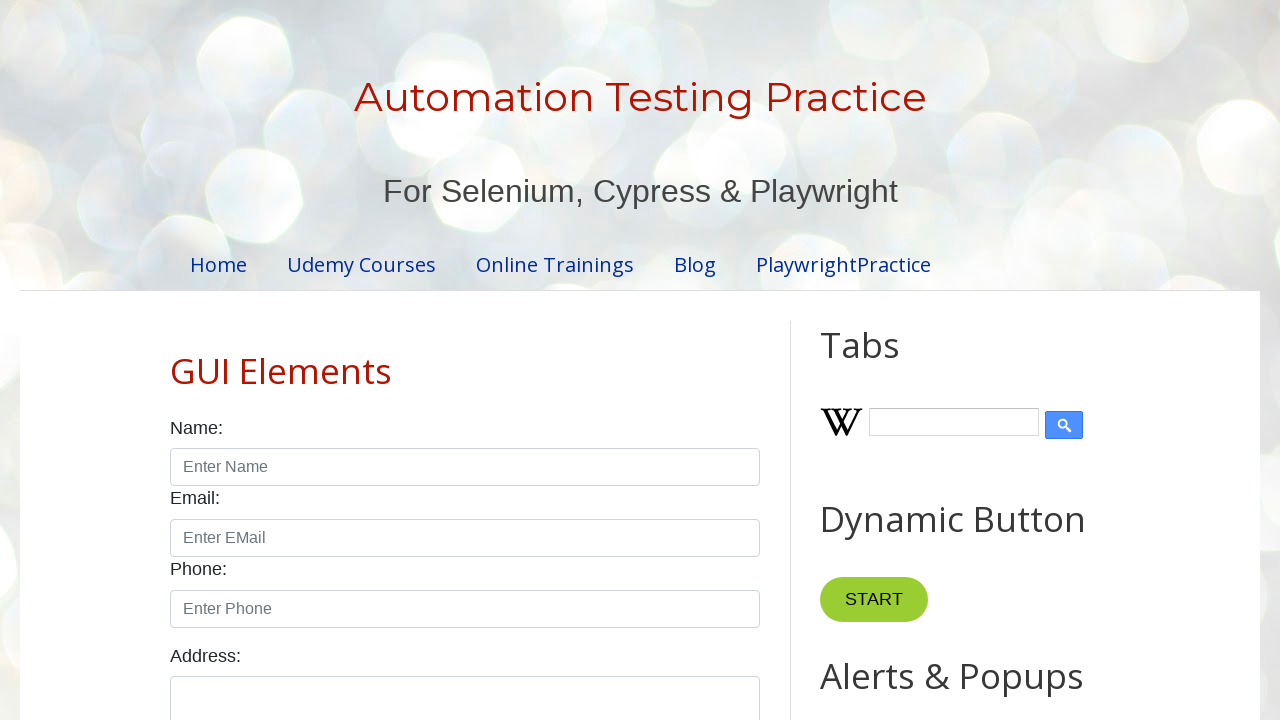

Scrolled down the page by 800 pixels to view below-the-fold content
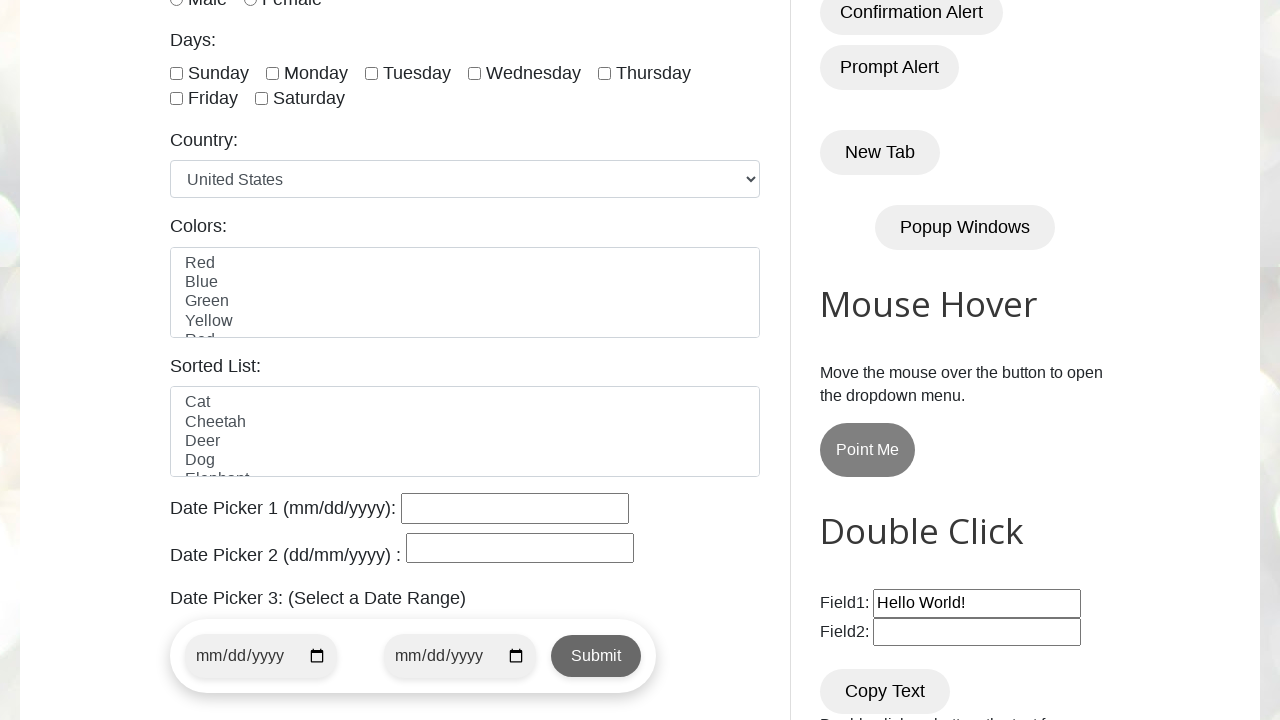

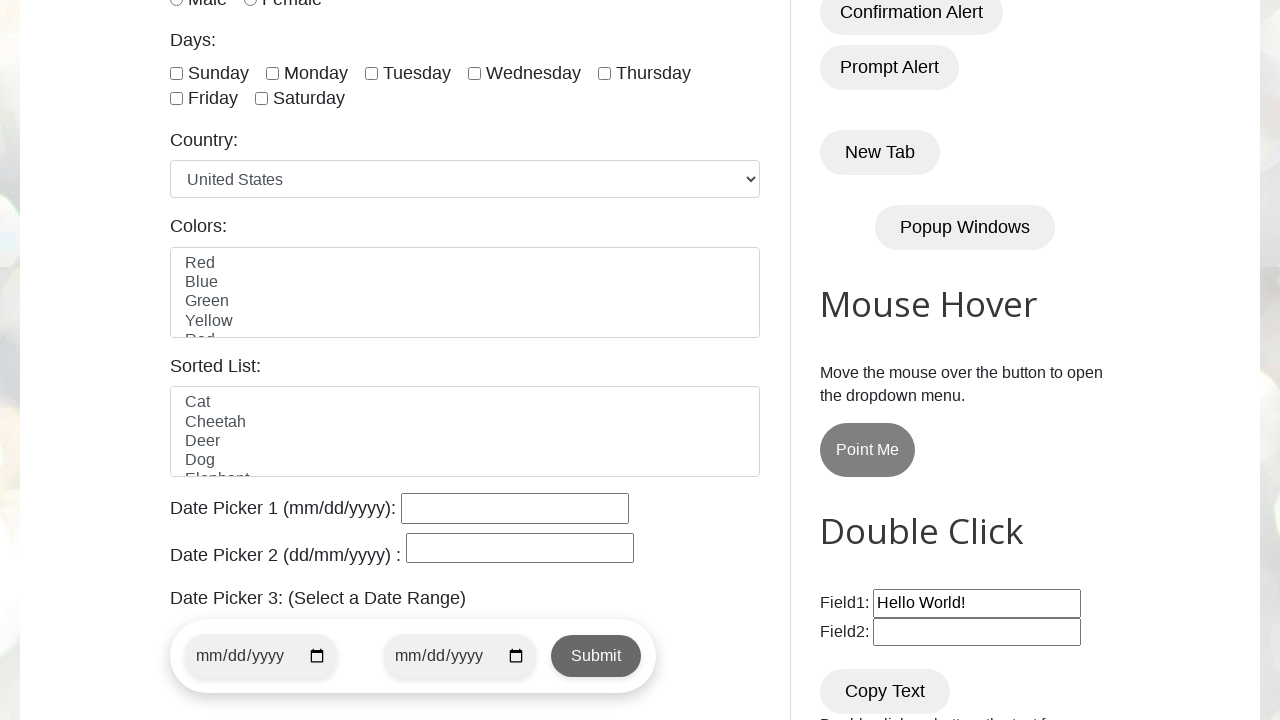